Tests checkbox functionality by ensuring both checkboxes are selected - clicks on each checkbox if it's not already selected, then verifies both are in selected state

Starting URL: https://the-internet.herokuapp.com/checkboxes

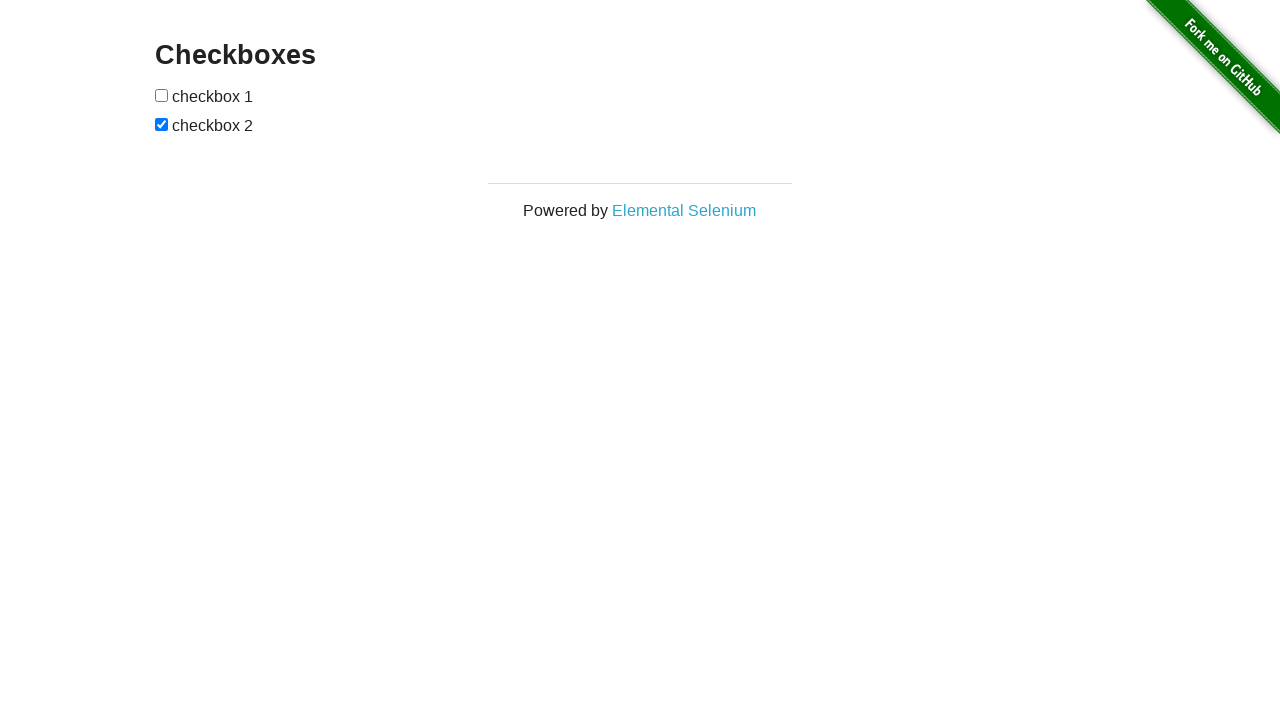

Navigated to checkbox test page
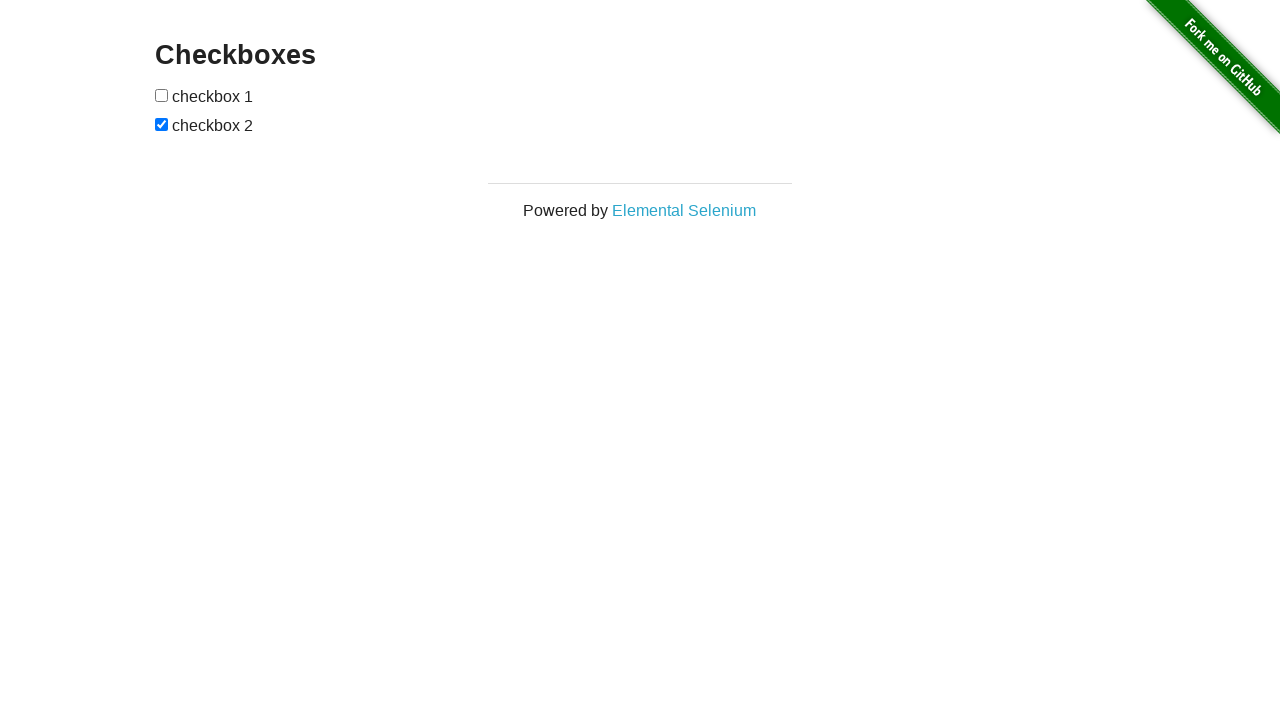

Located first checkbox element
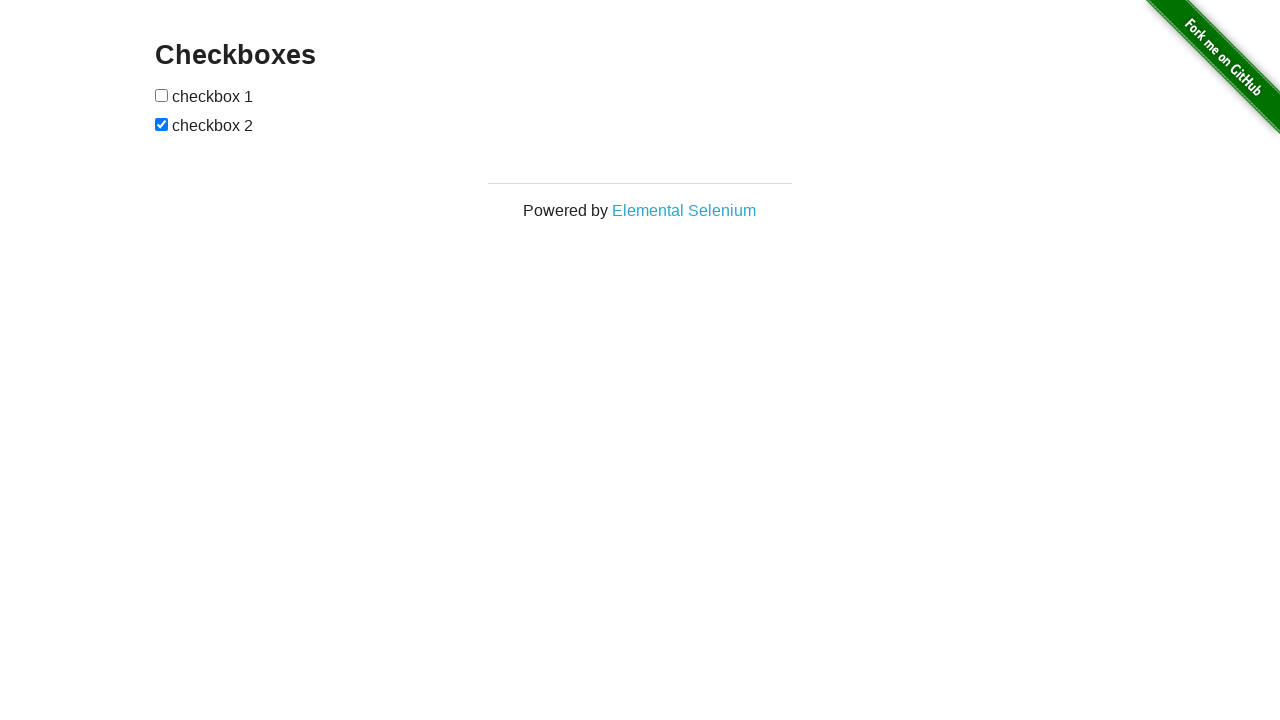

Located second checkbox element
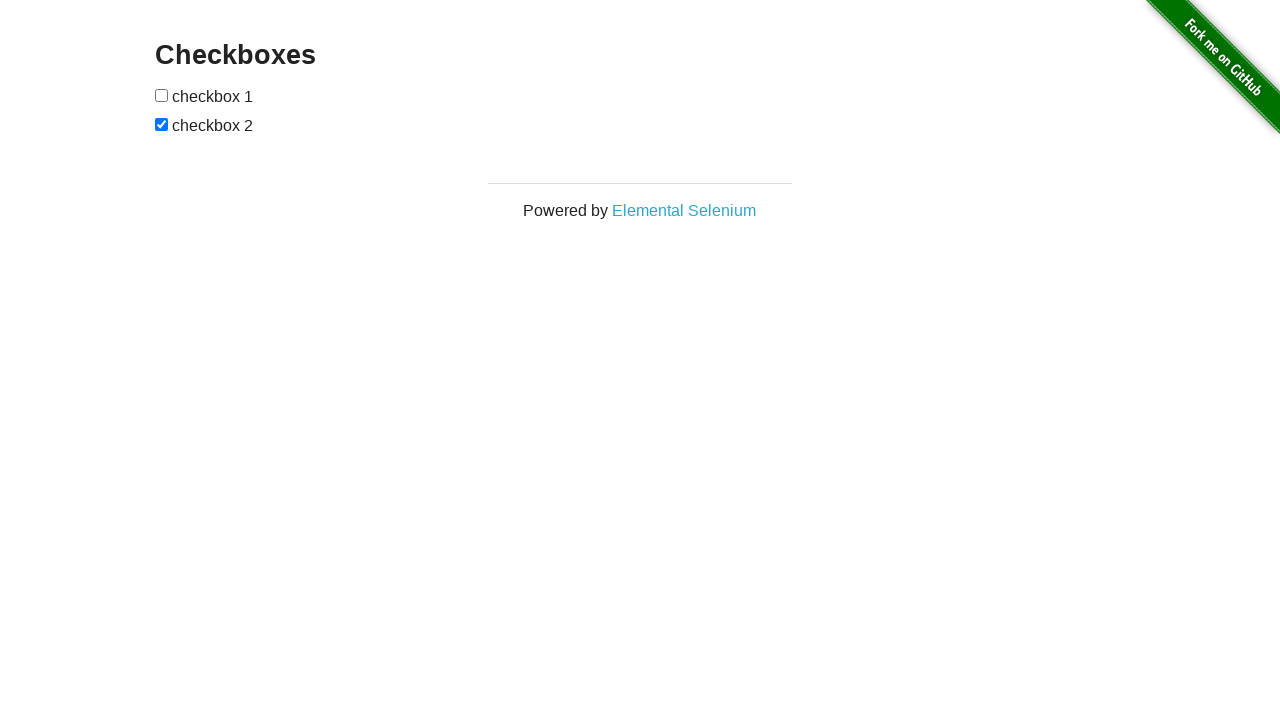

Checked first checkbox status - not selected
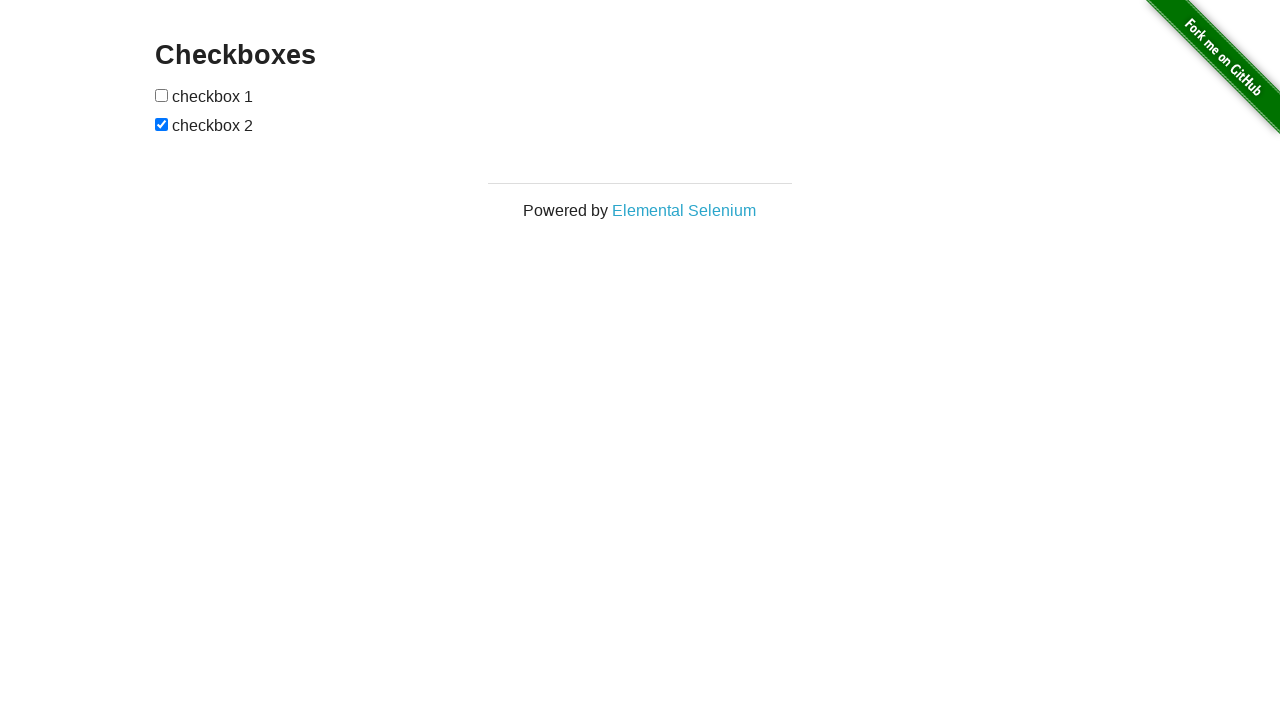

Clicked first checkbox to select it at (162, 95) on (//input[@type='checkbox'])[1]
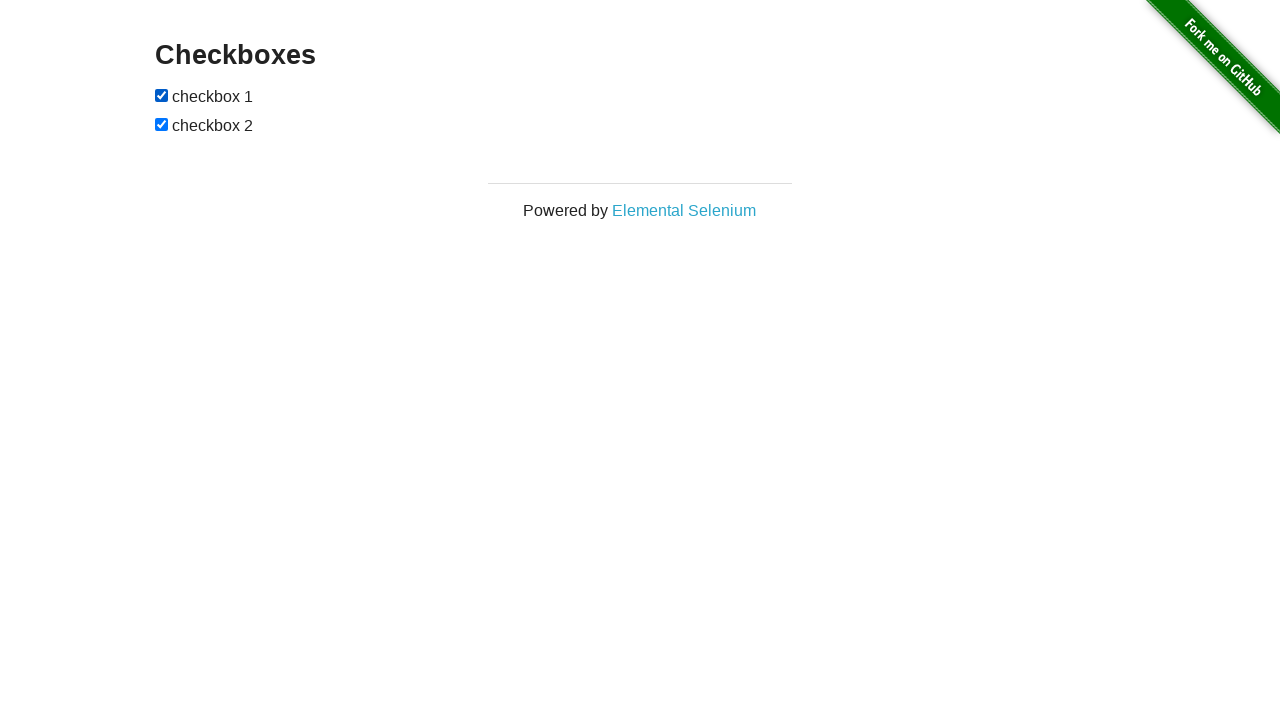

Checked second checkbox status - already selected
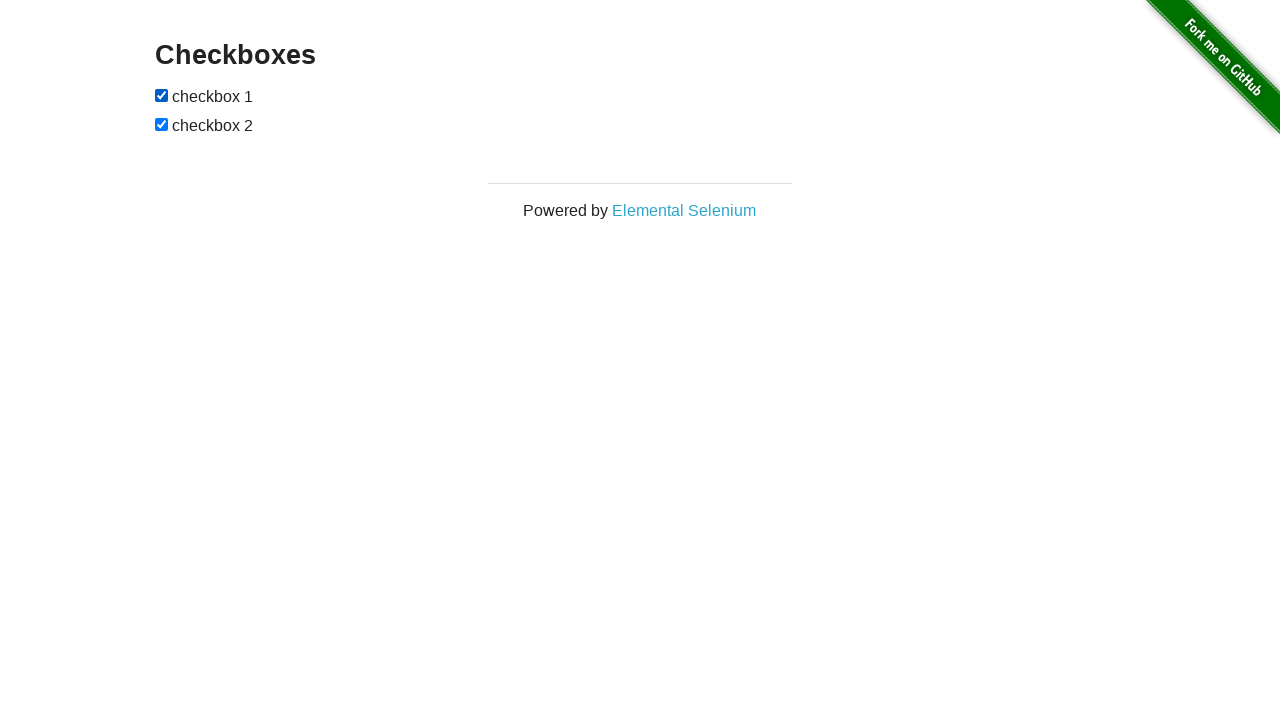

Verified first checkbox is selected
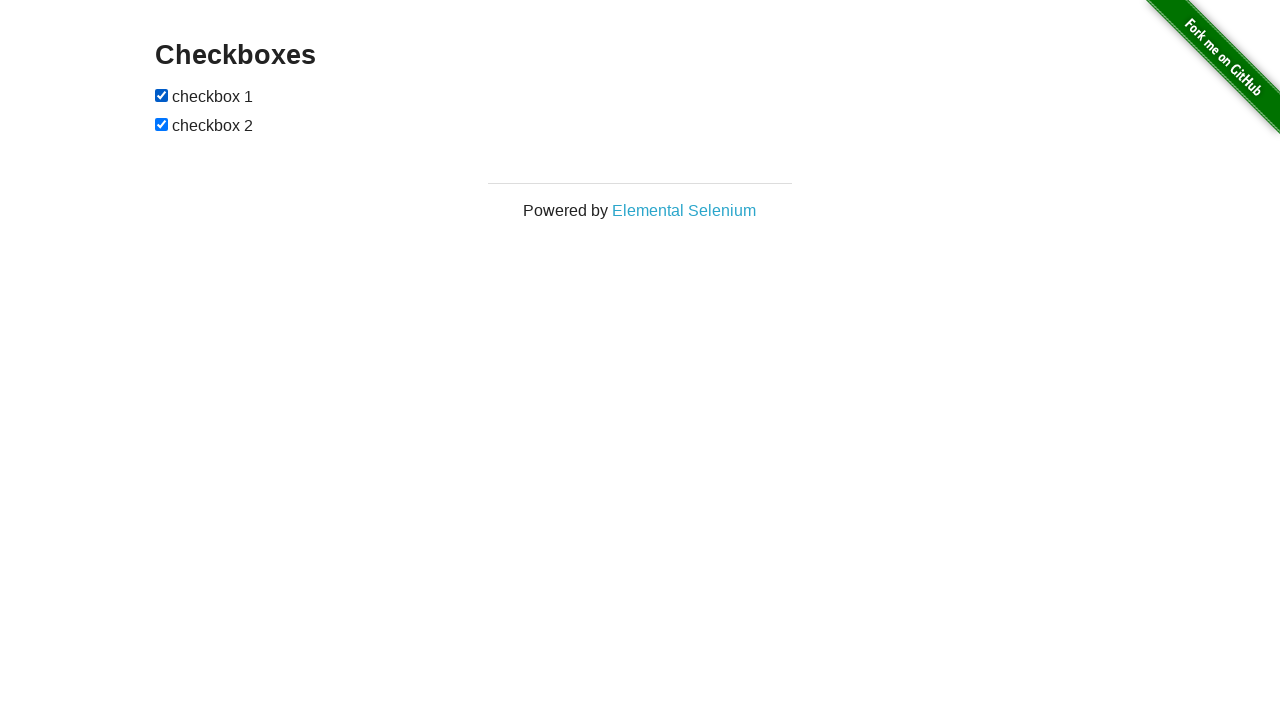

Verified second checkbox is selected
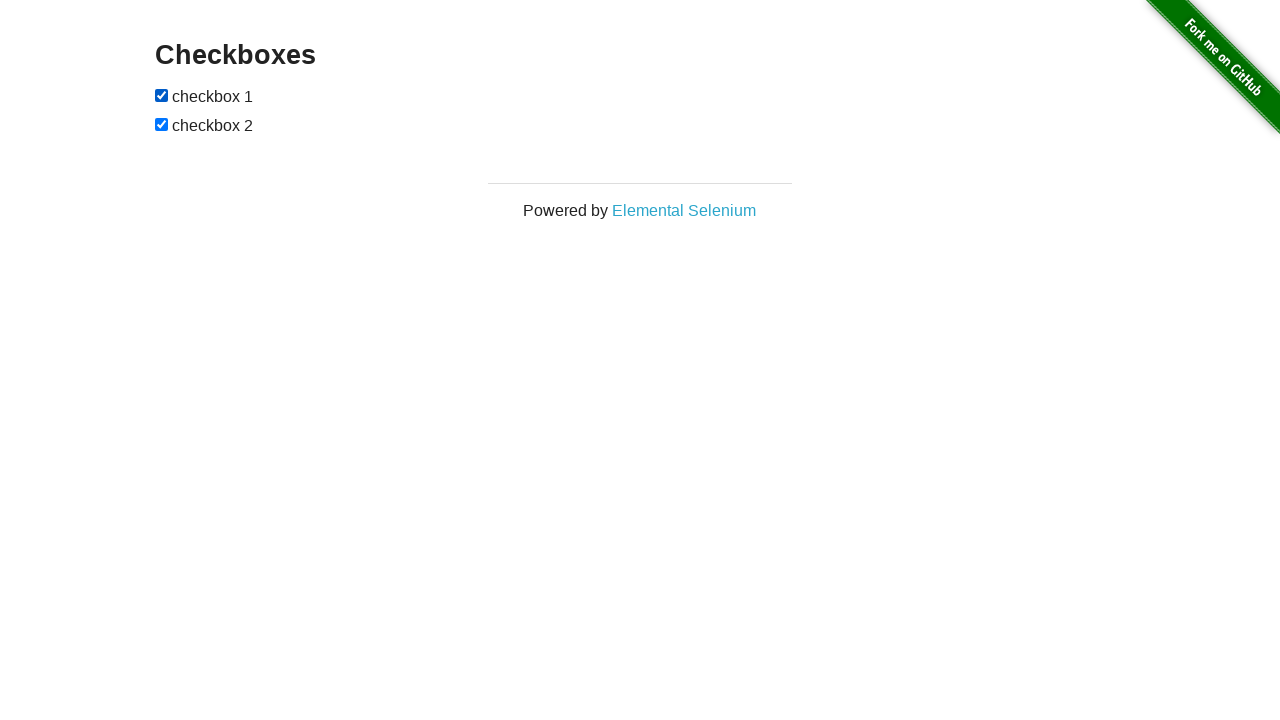

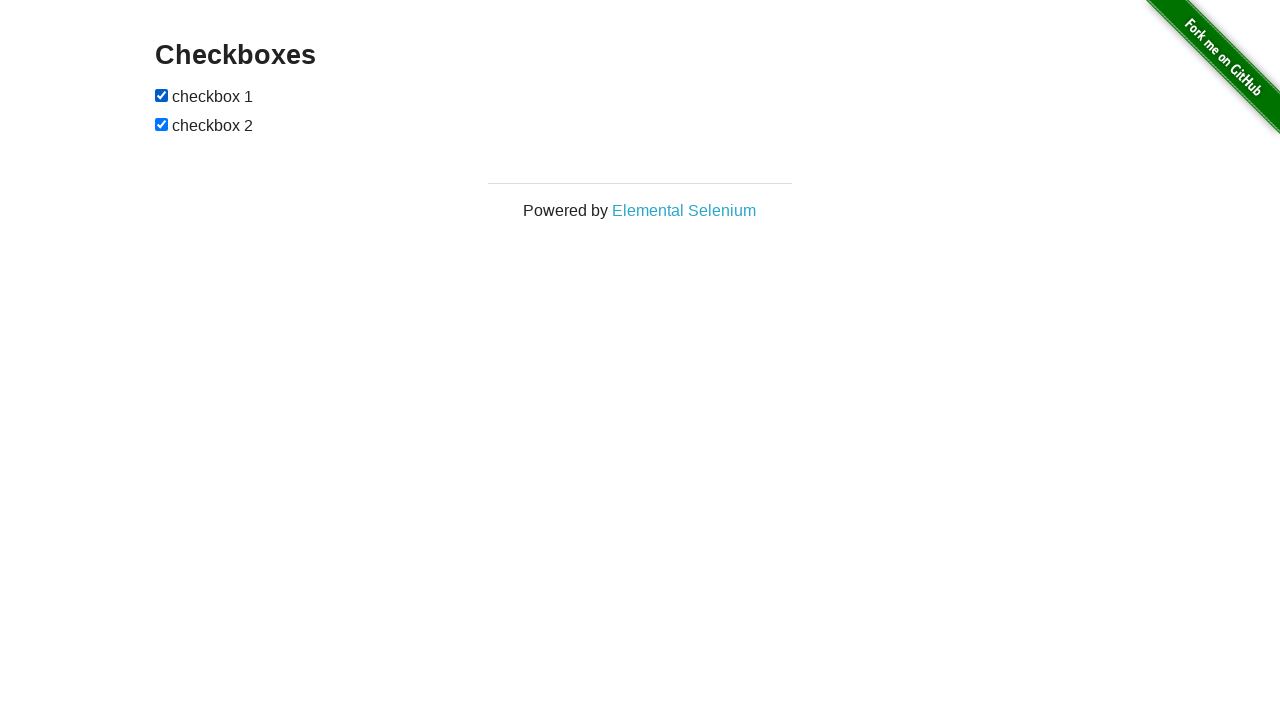